Tests JavaScript alert handling by clicking a button that triggers an alert, accepting the alert, and then iterating through window handles to switch between windows.

Starting URL: https://demo.automationtesting.in/Alerts.html

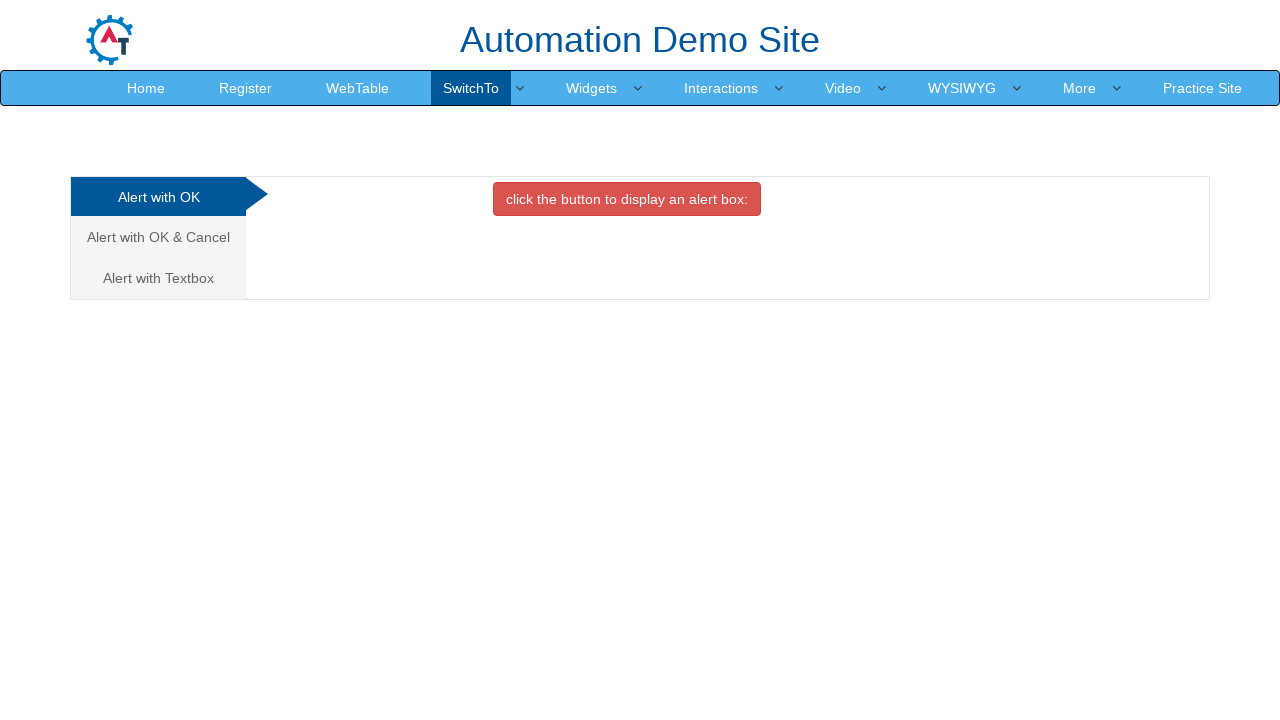

Clicked on 'Alert with OK & Cancel' tab at (158, 237) on xpath=//a[contains(text(),'Alert with OK & Cancel')]
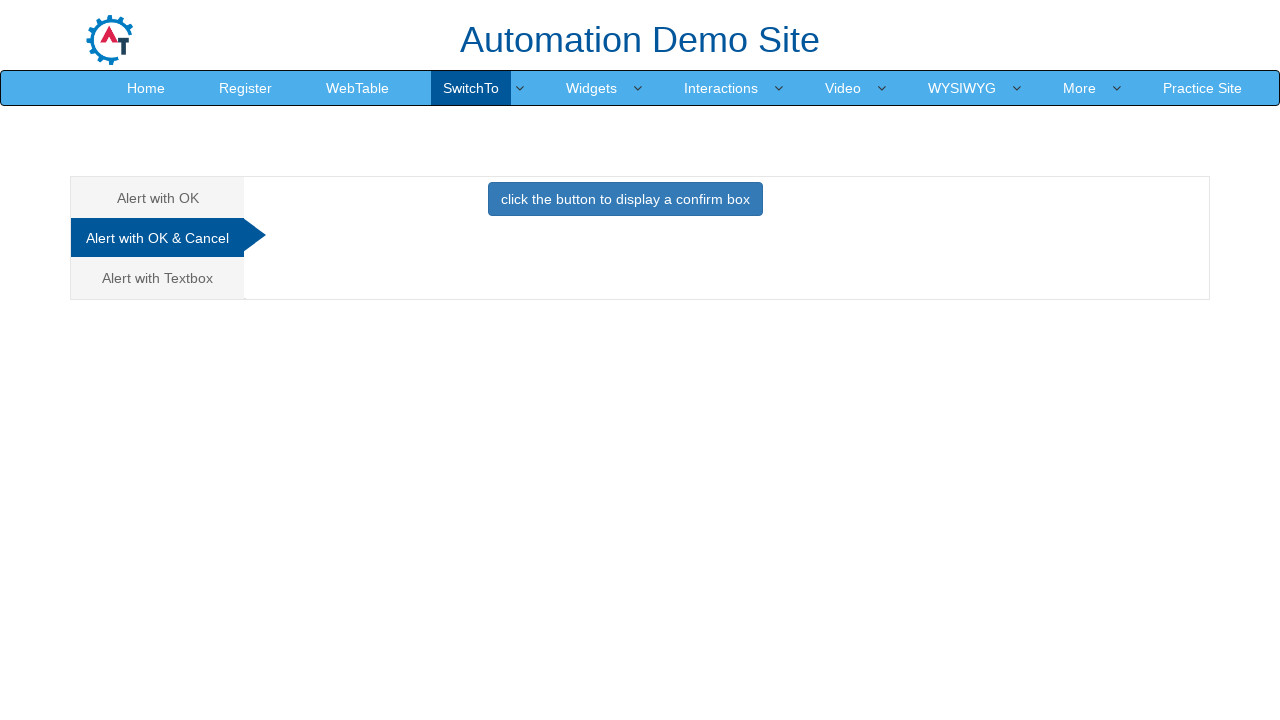

Clicked button to trigger confirm alert at (625, 199) on button.btn.btn-primary
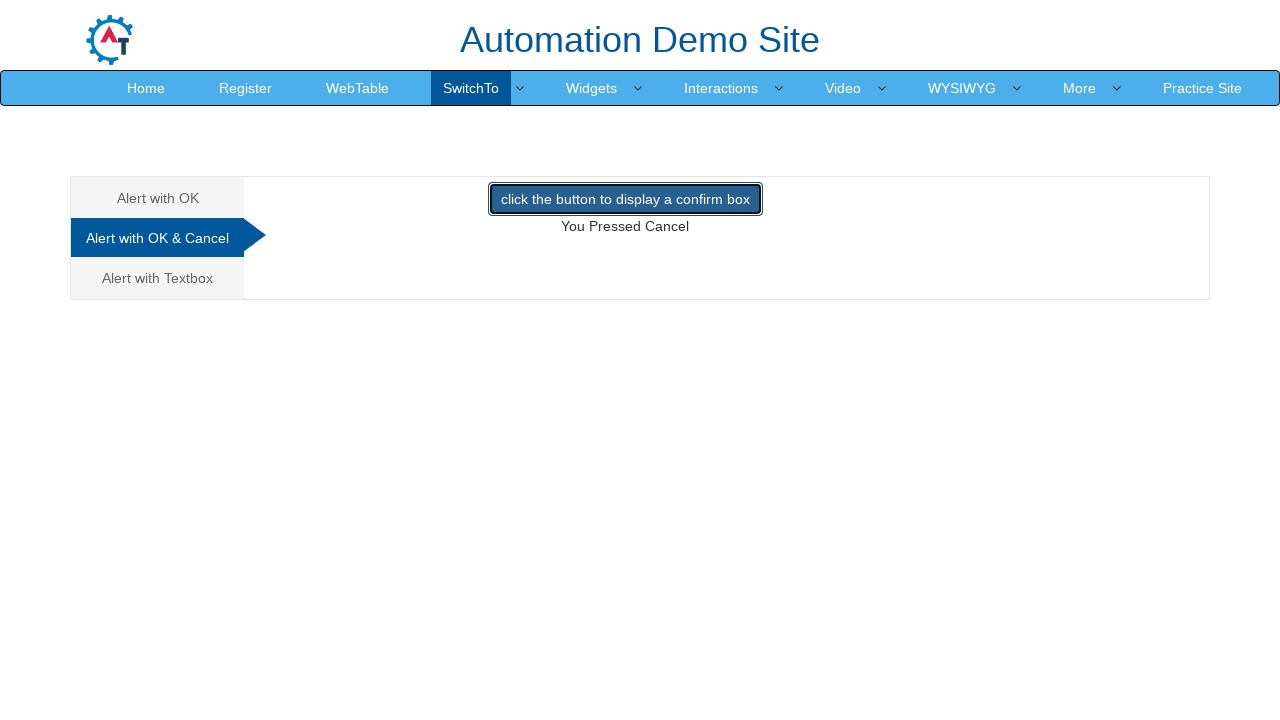

Set up dialog handler to accept alerts
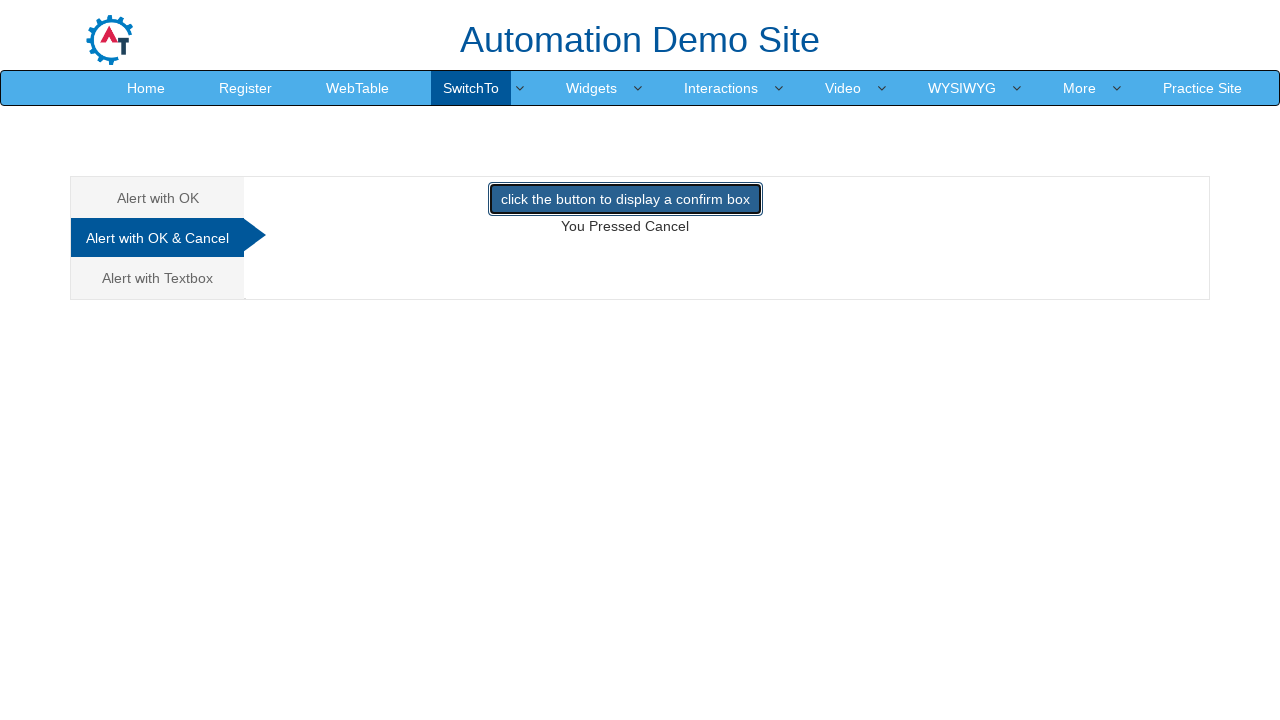

Waited 1 second for dialog interaction to complete
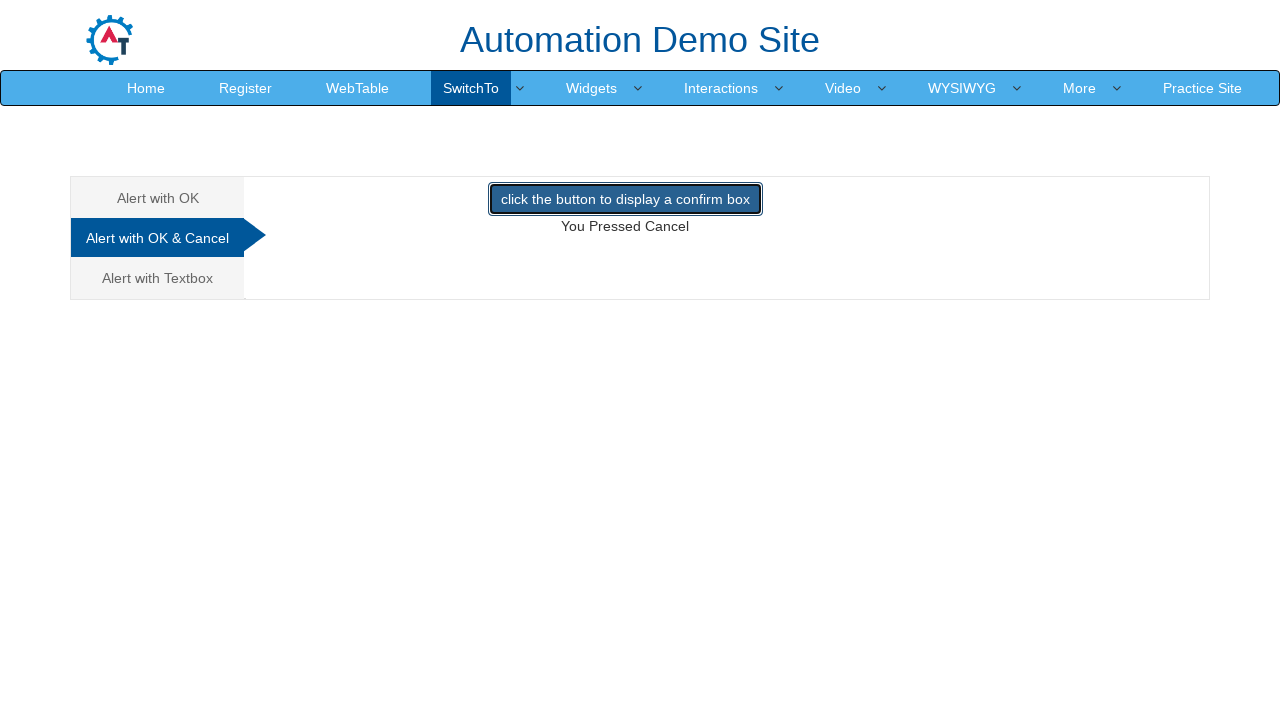

Retrieved all pages from context
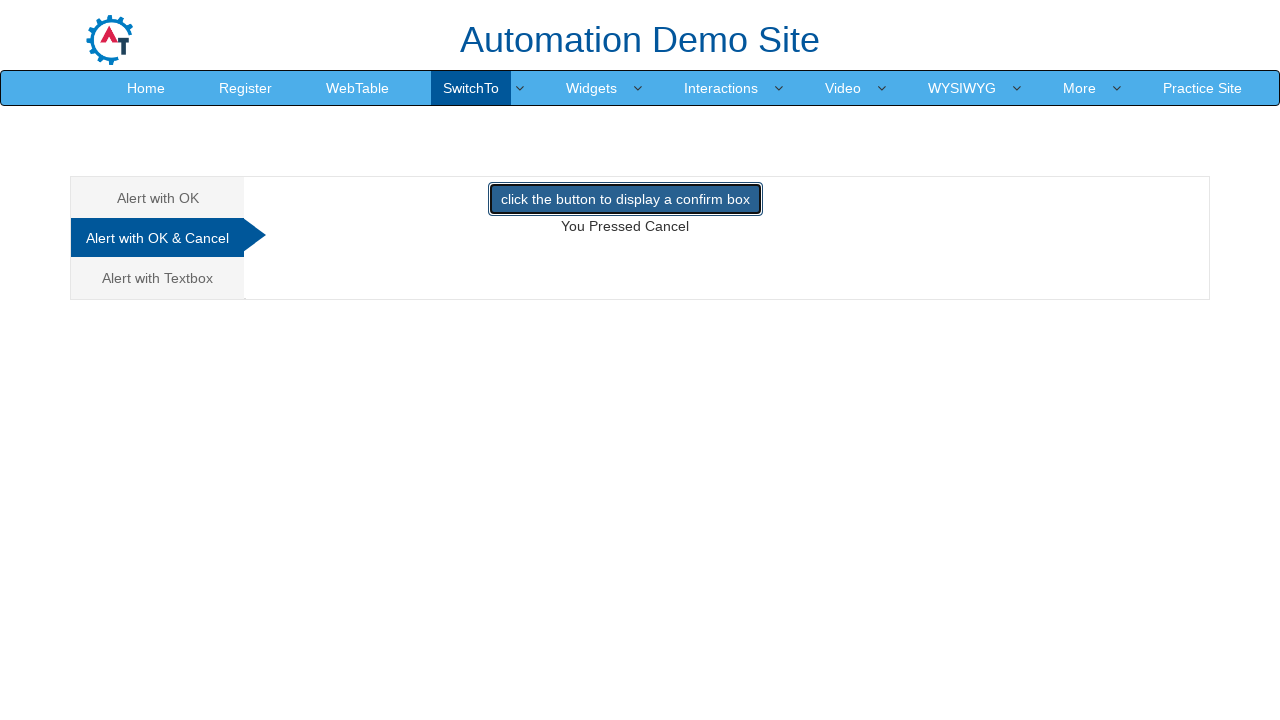

Printed page title: Alerts
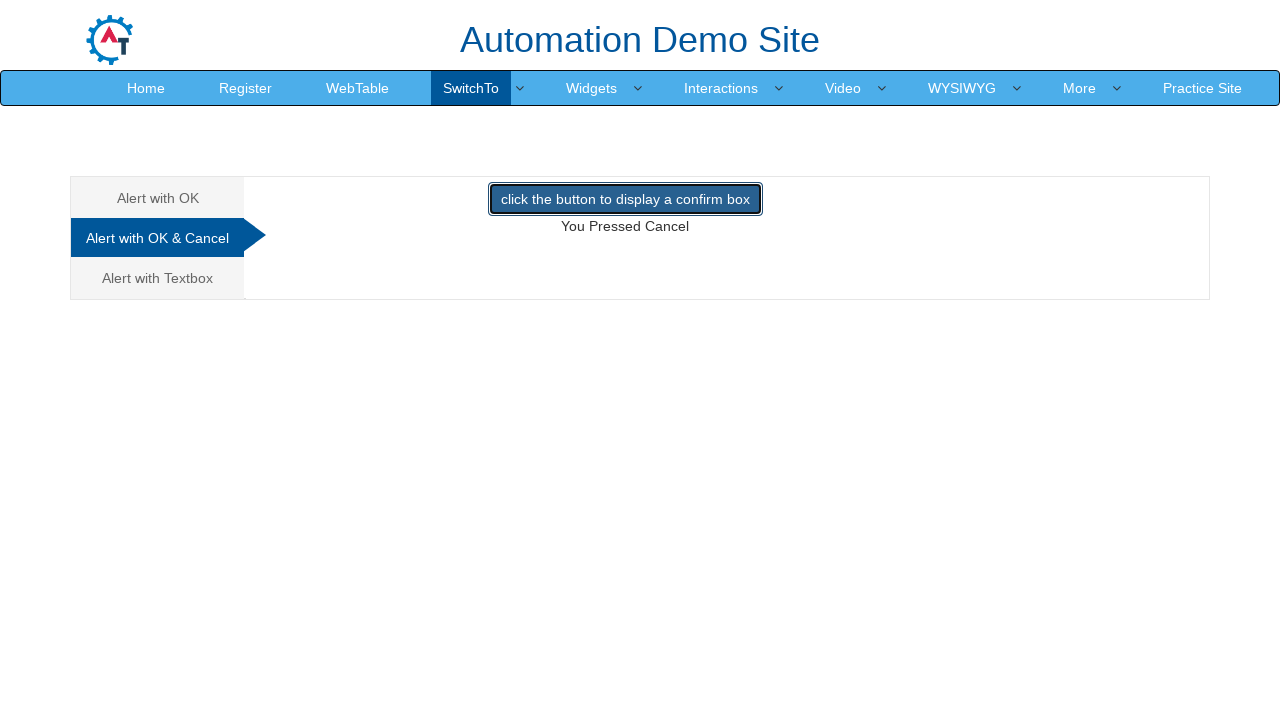

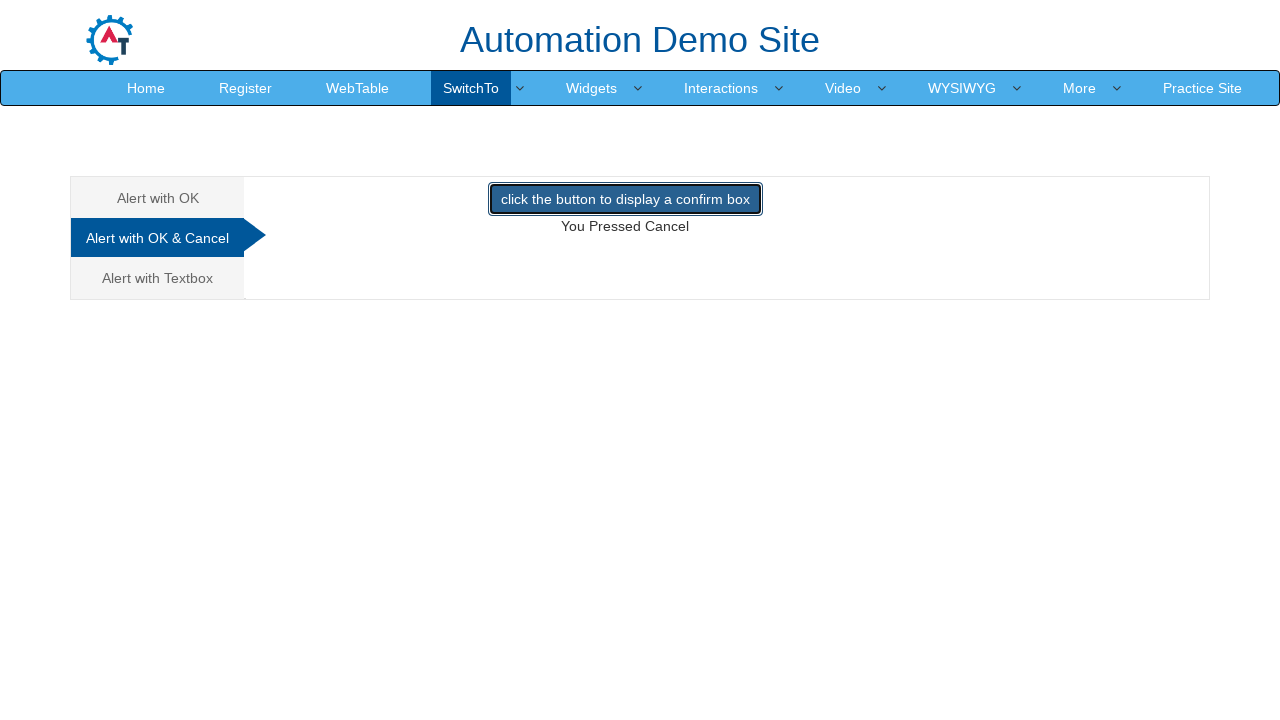